Tests iframe interaction by locating an iframe element and typing text into an editor within the iframe

Starting URL: https://www.lambdatest.com/selenium-playground/iframe-demo/

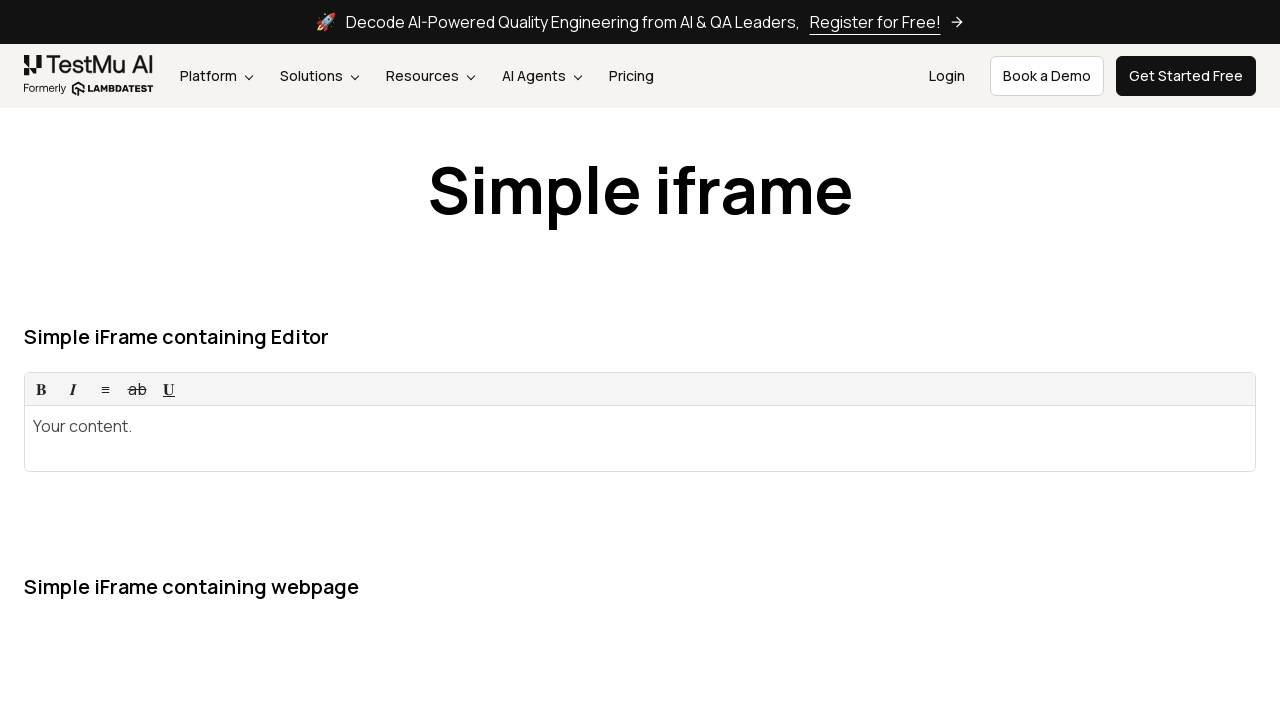

Navigated to iframe demo page
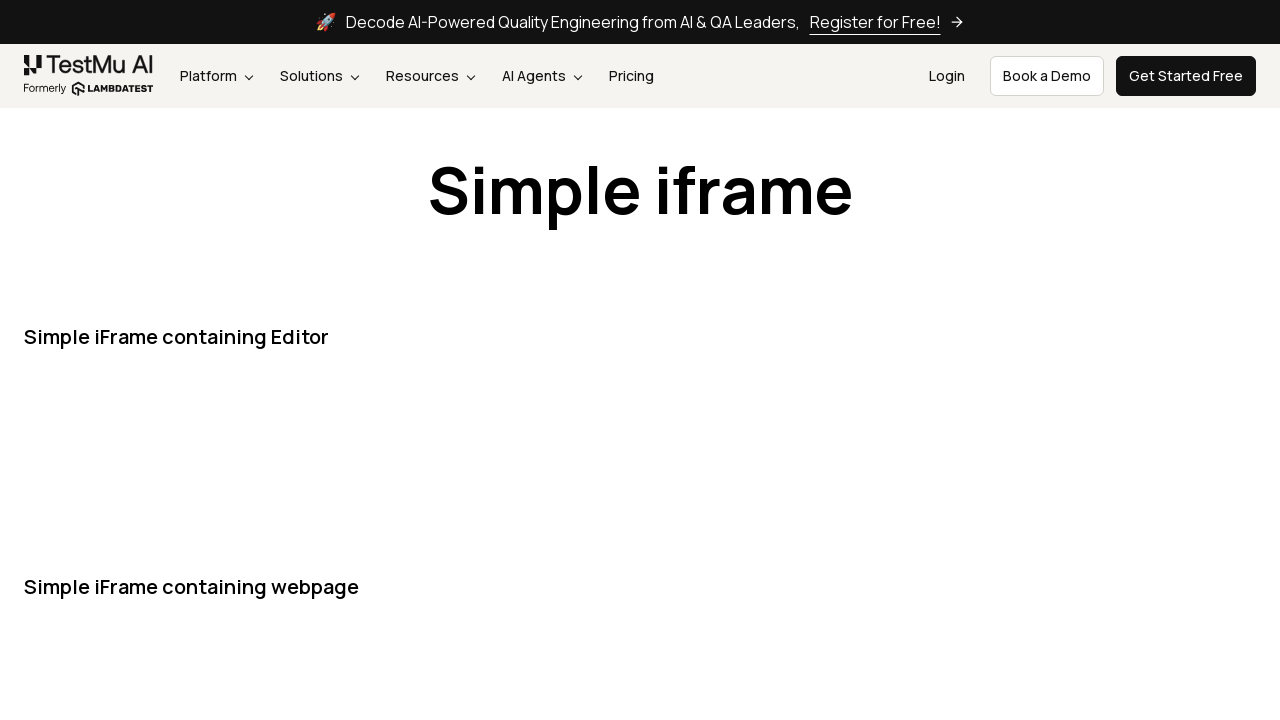

Located iframe element with id 'iFrame1'
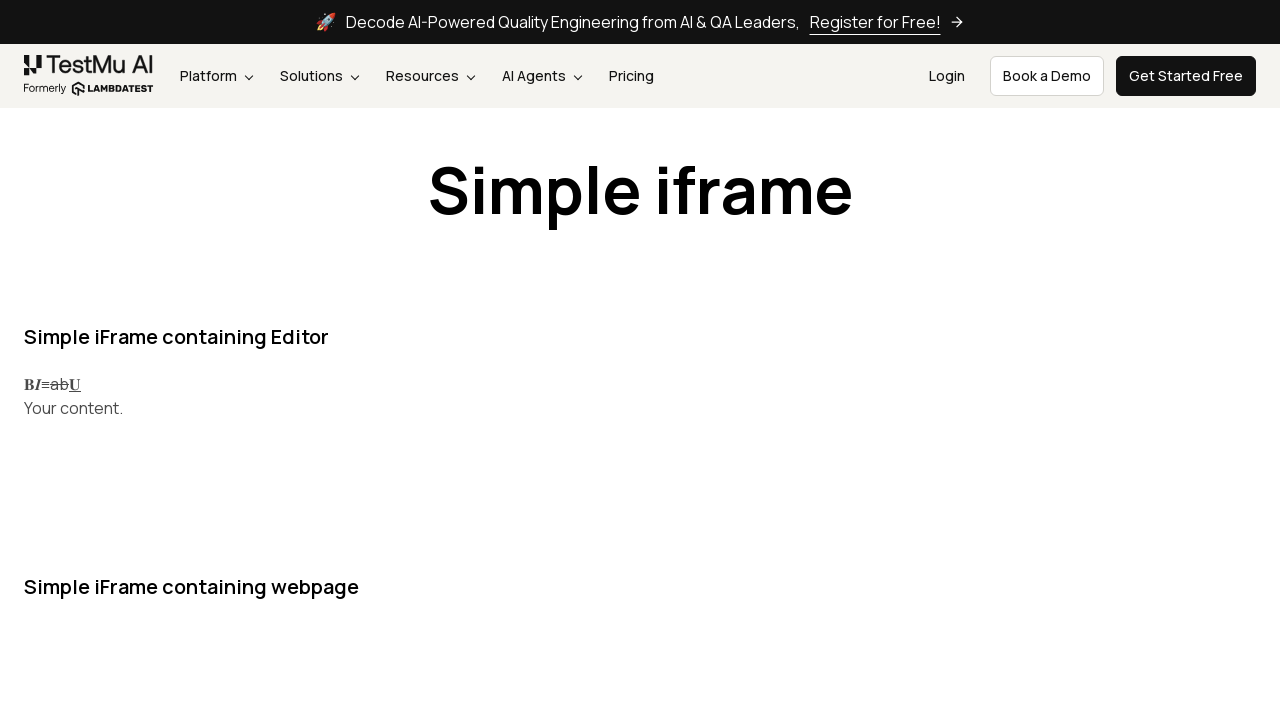

Typed 'My Test' into editor within iframe on xpath=//iframe[@id='iFrame1'] >> internal:control=enter-frame >> xpath=//div[@cl
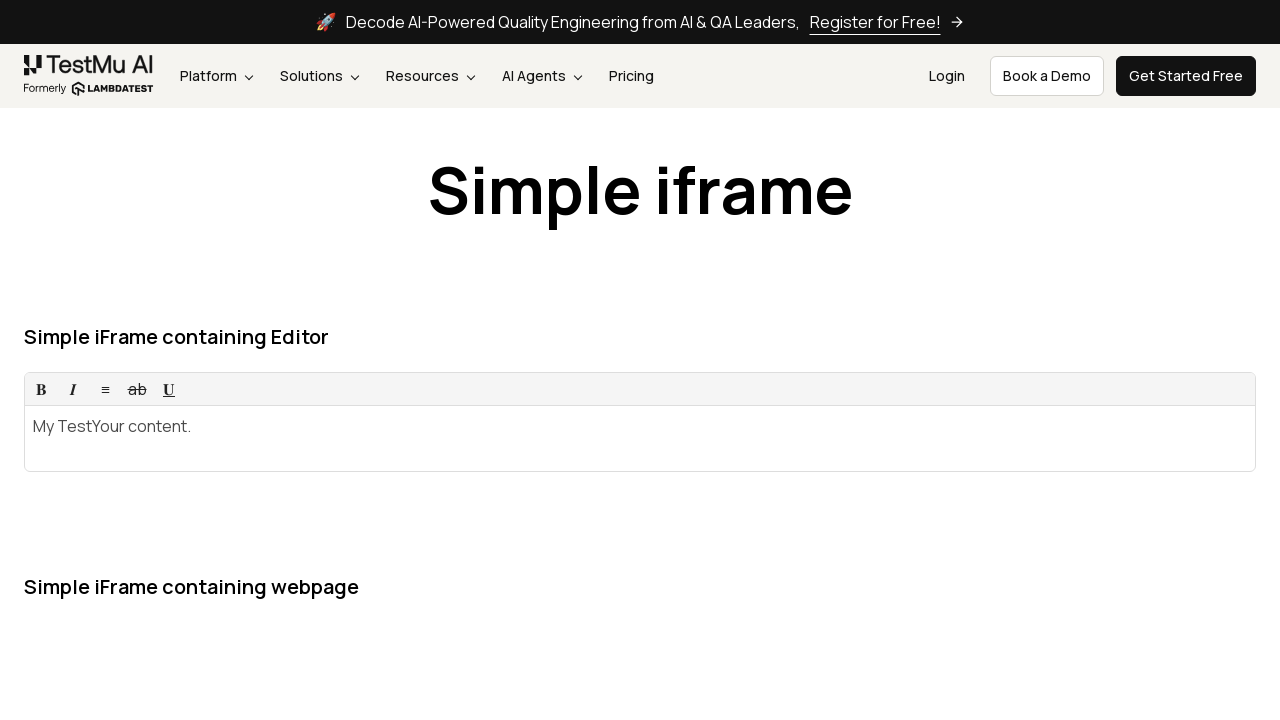

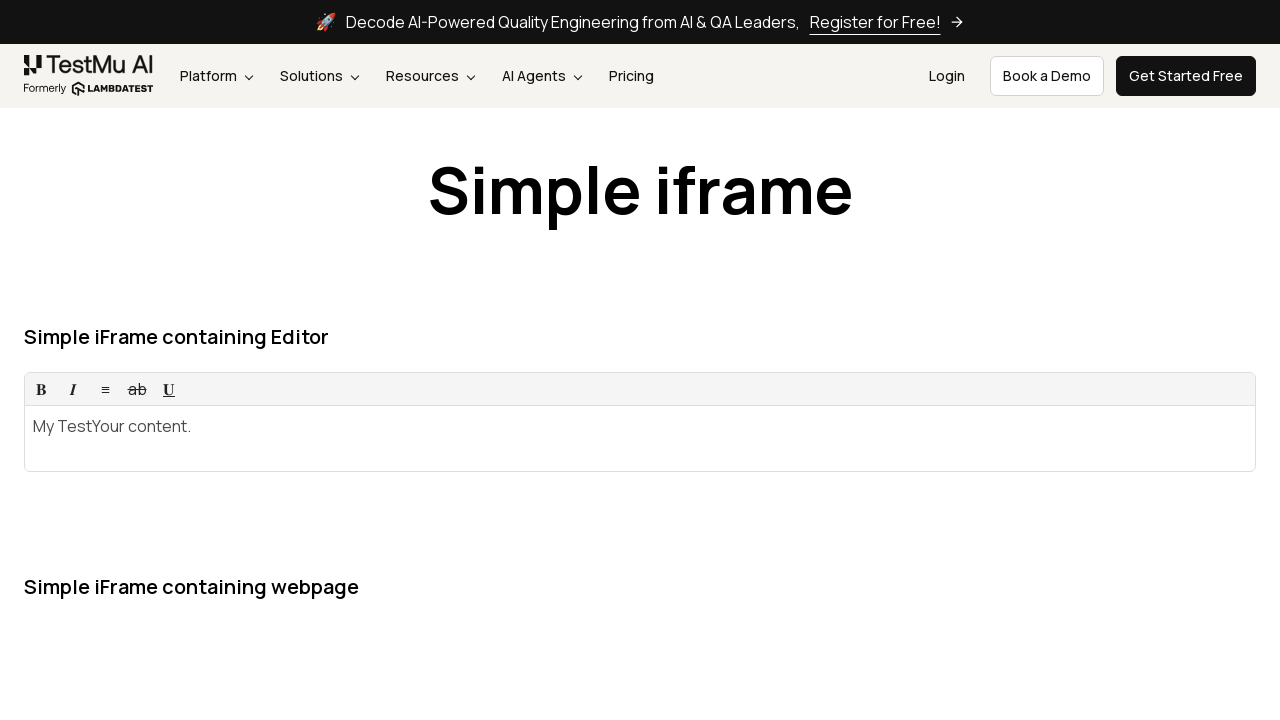